Tests CSS selector form by filling multiple input fields with different CSS selector strategies

Starting URL: https://syntaxprojects.com/cssSelector.php

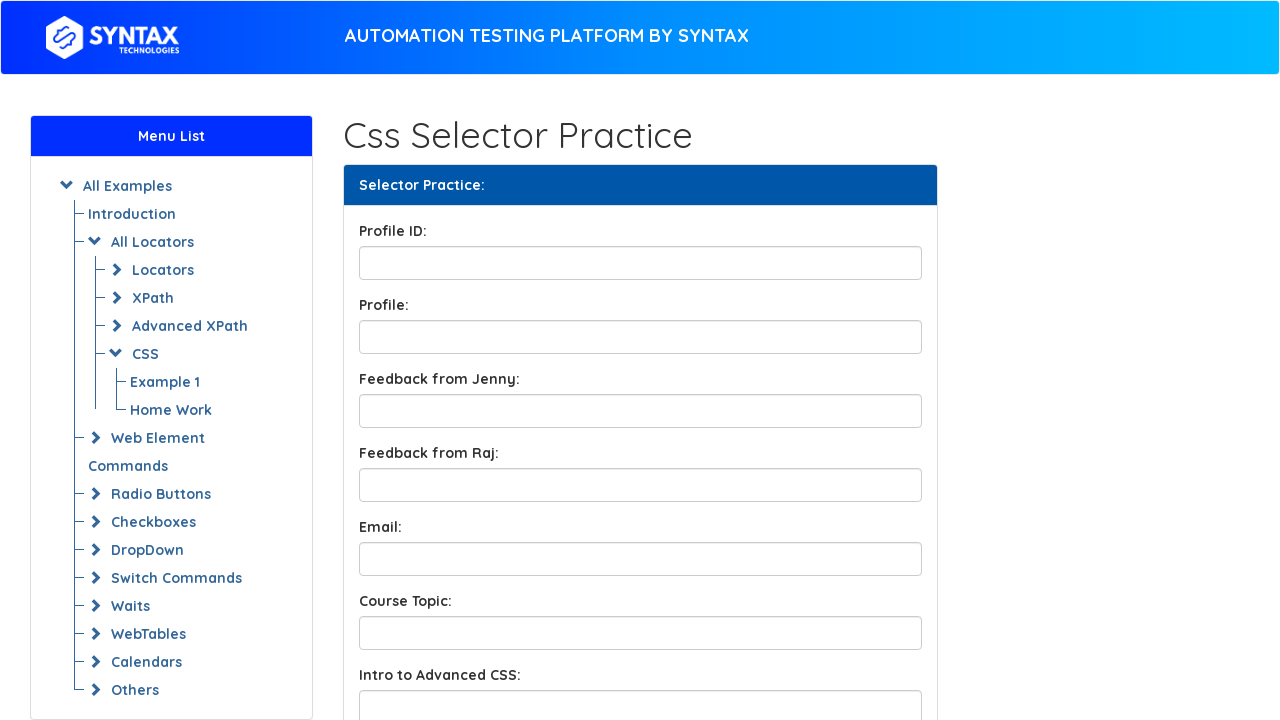

Filled profile ID input field with 'hello' using ID selector on input[id='profileID']
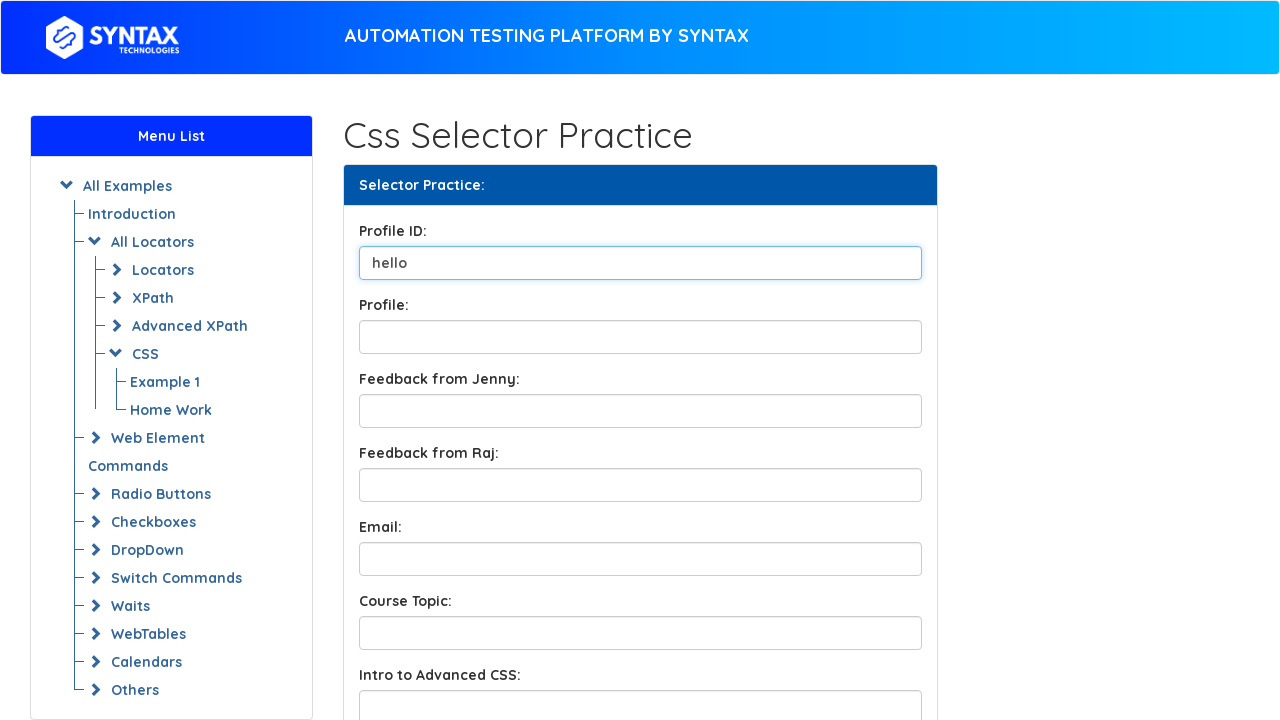

Filled profile box input field with 'abracadabra' using # ID selector syntax on input#profileBox
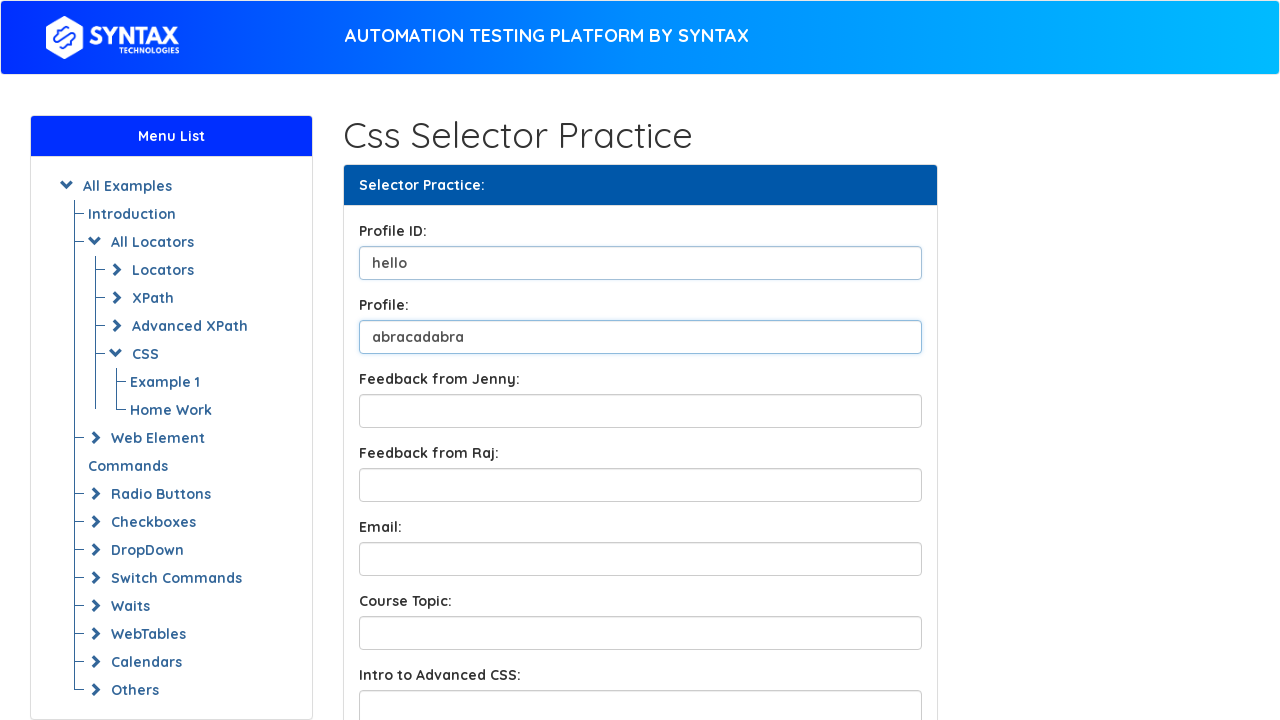

Filled feedback box input field with 'the website is too slow' using class selector on input.form-control.feedbackBox1
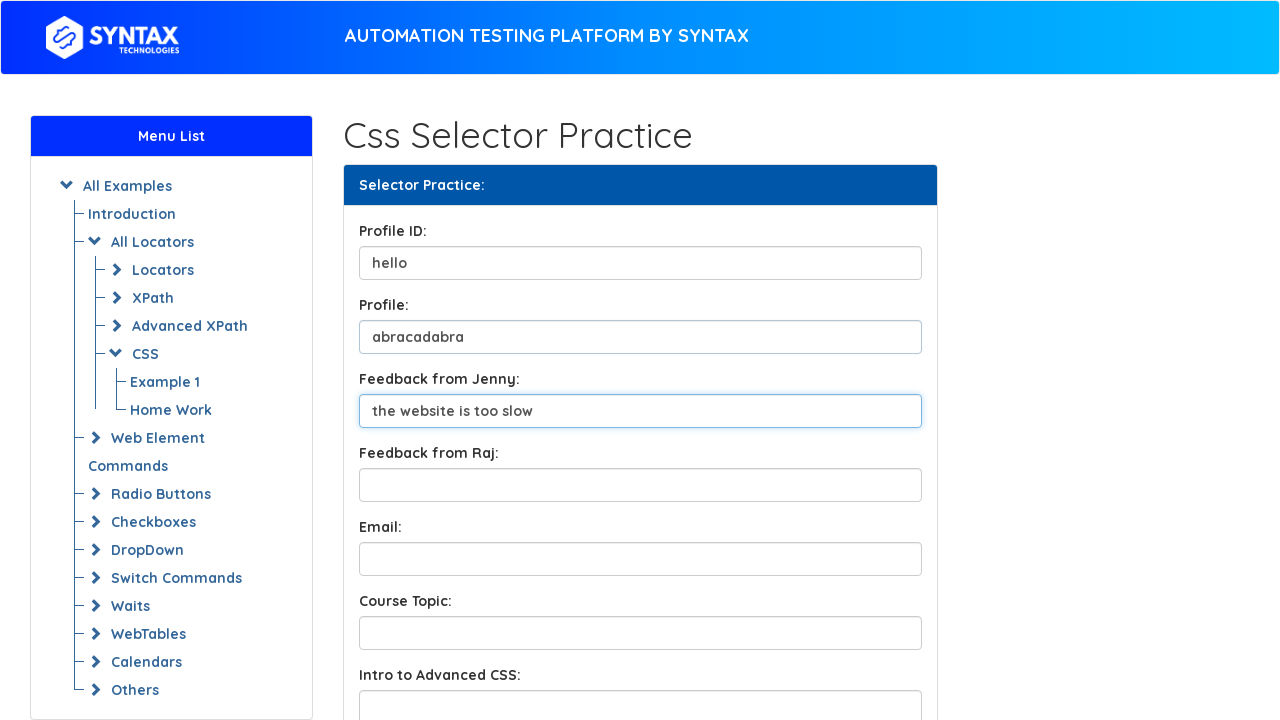

Filled course topic input field with 'selenium' using partial attribute match selector on input[name*='contentInput']
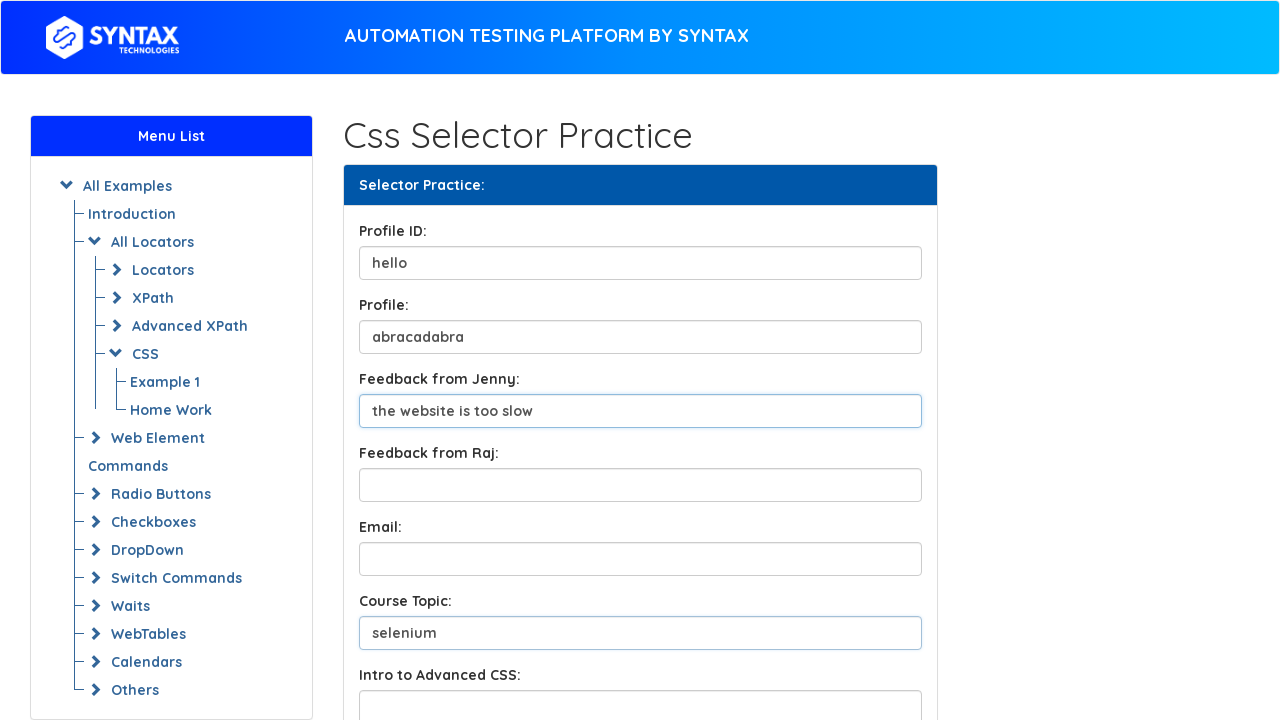

Filled intro field input with 'easy' using starts-with attribute selector on input[name^='IntroInput']
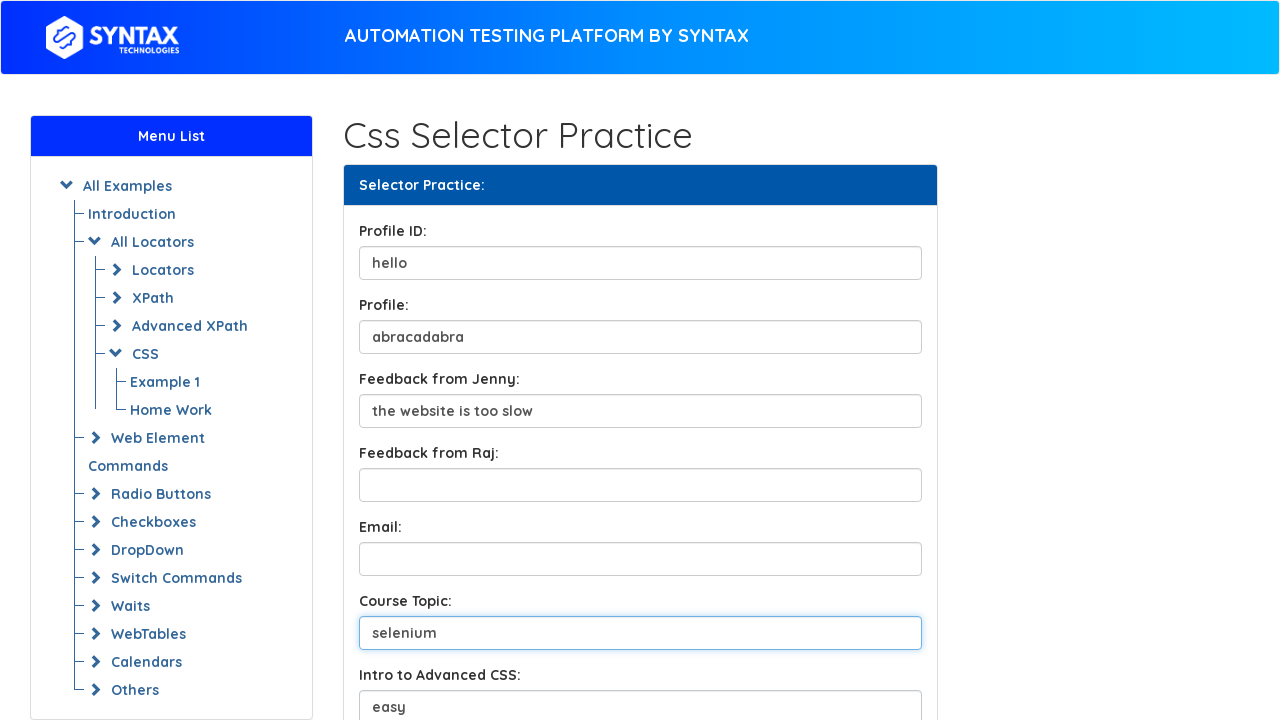

Filled conclusion field input with 'well done' using ends-with attribute selector on input[name$='Input']
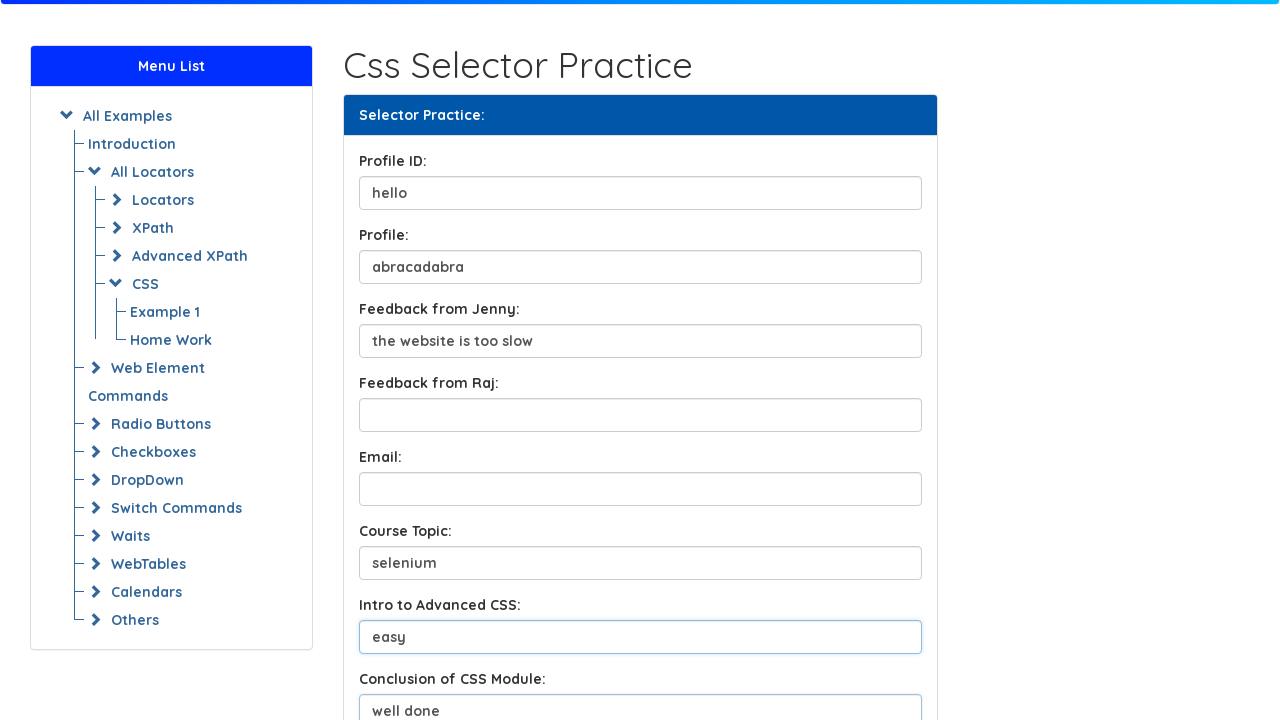

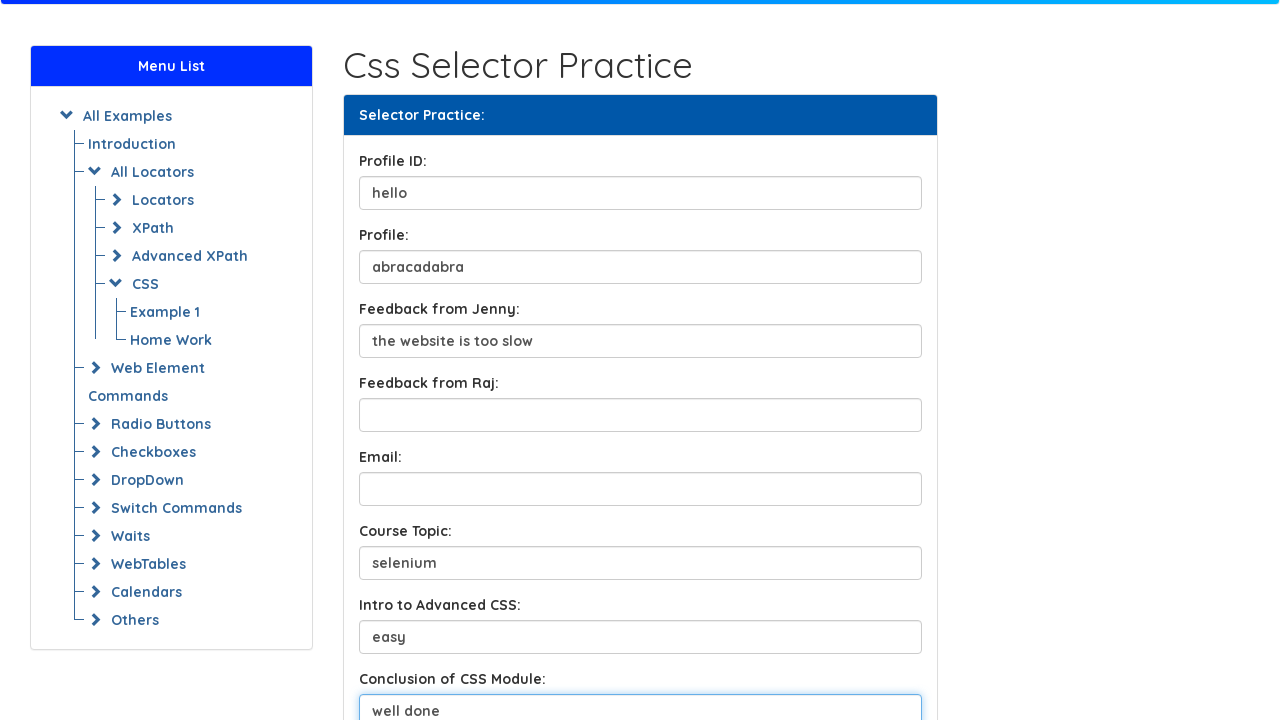